Tests hotel booking form by entering a location in the search field and an email in the newsletter input field

Starting URL: https://hotel-testlab.coderslab.pl/en/

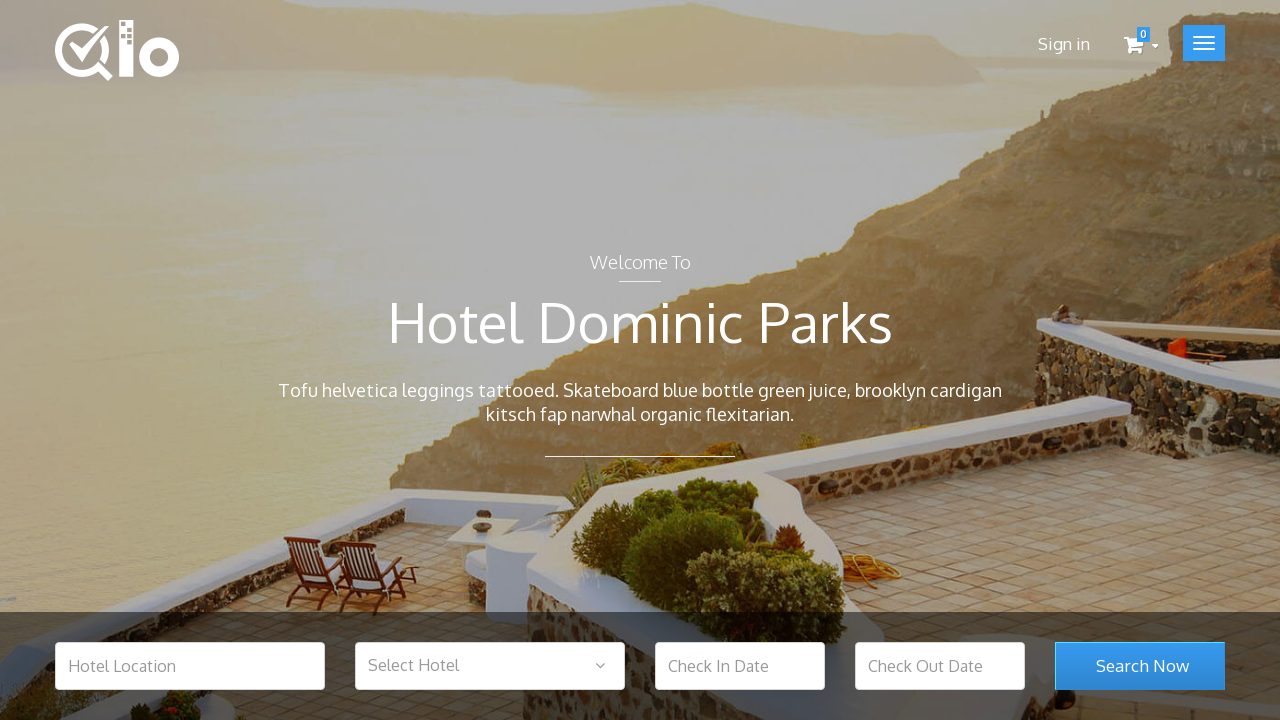

Filled hotel location search field with 'Warsaw' on #hotel_location
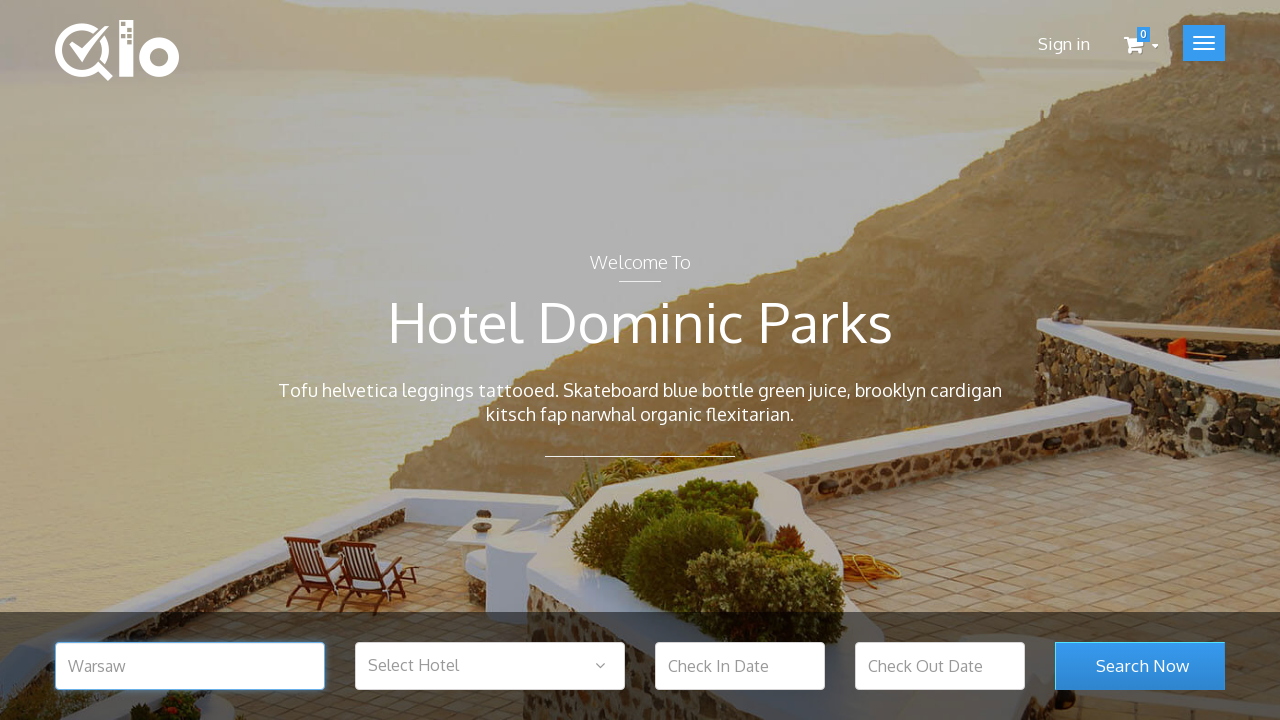

Filled newsletter email input with 'test@test.com' on #newsletter-input
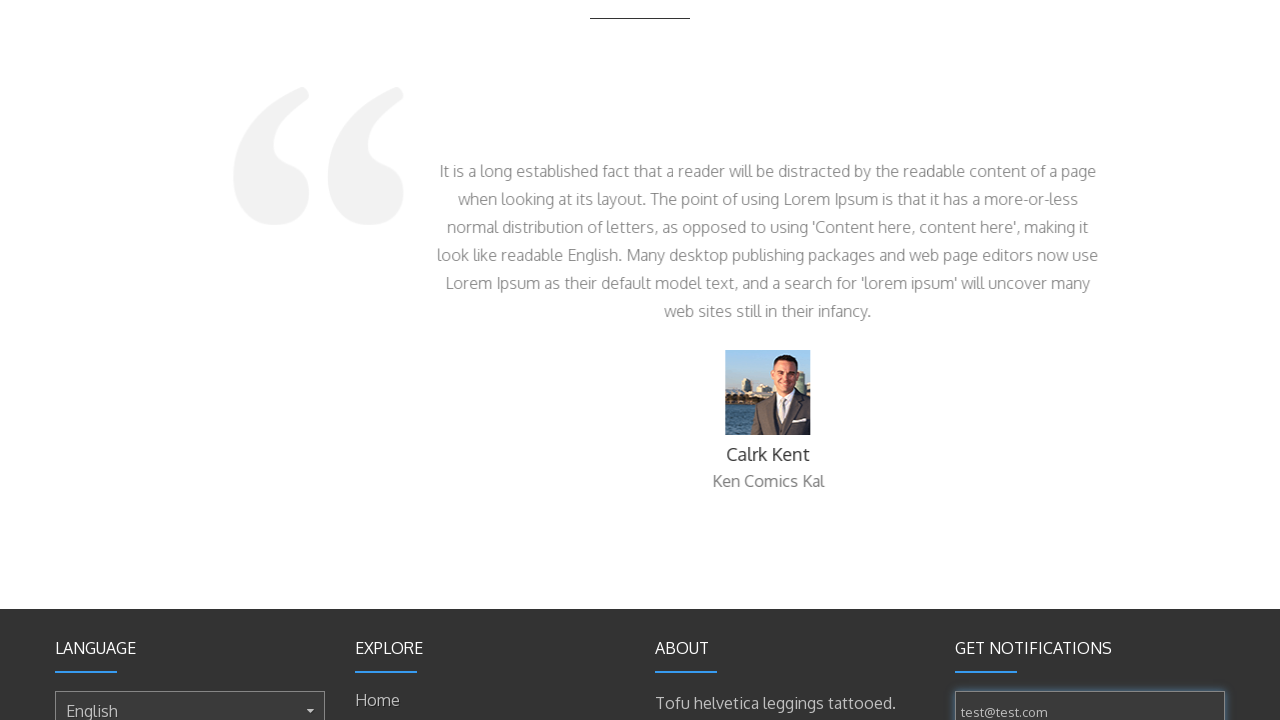

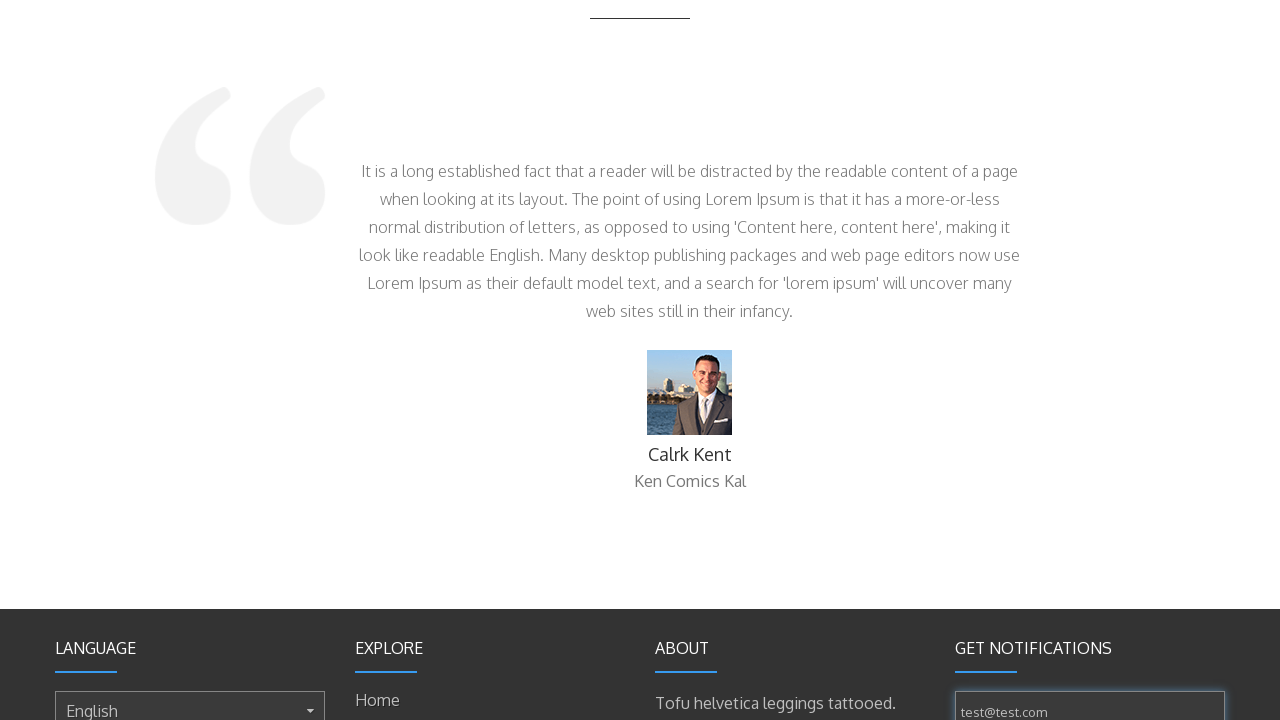